Tests dropdown selection functionality by selecting an option from a dropdown menu by its index

Starting URL: https://the-internet.herokuapp.com/dropdown

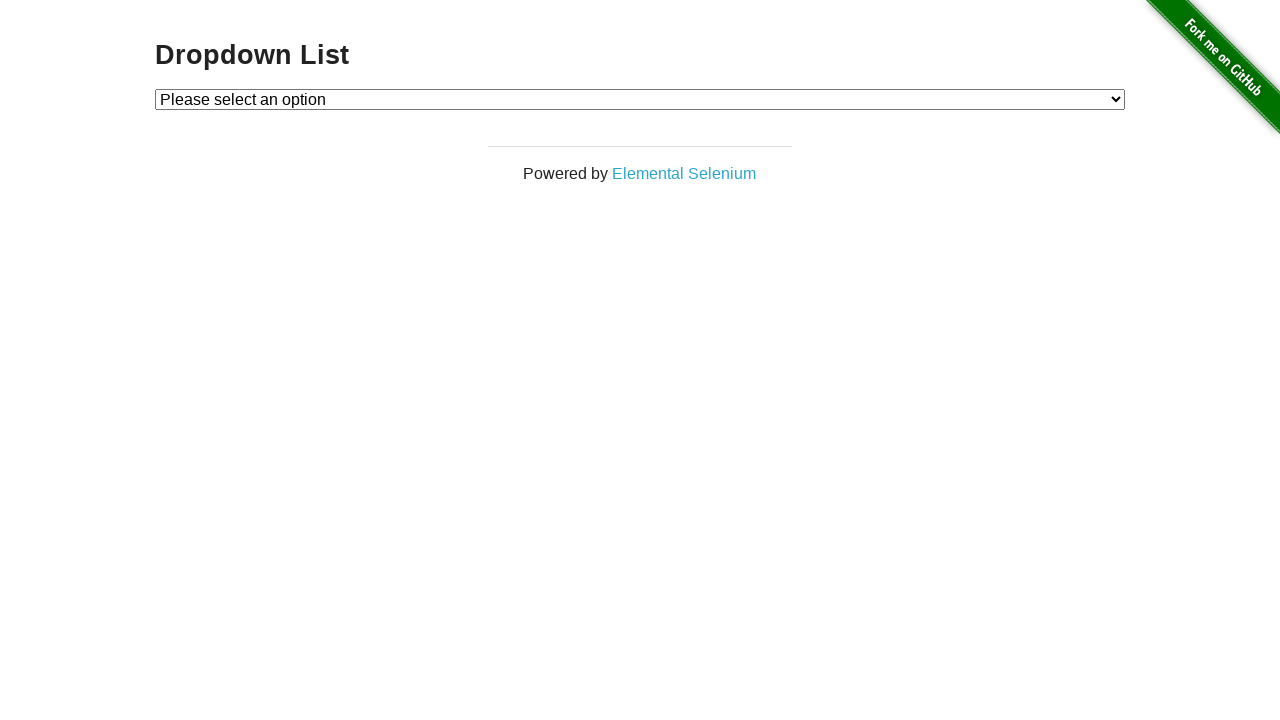

Selected option at index 2 from the dropdown menu on #dropdown
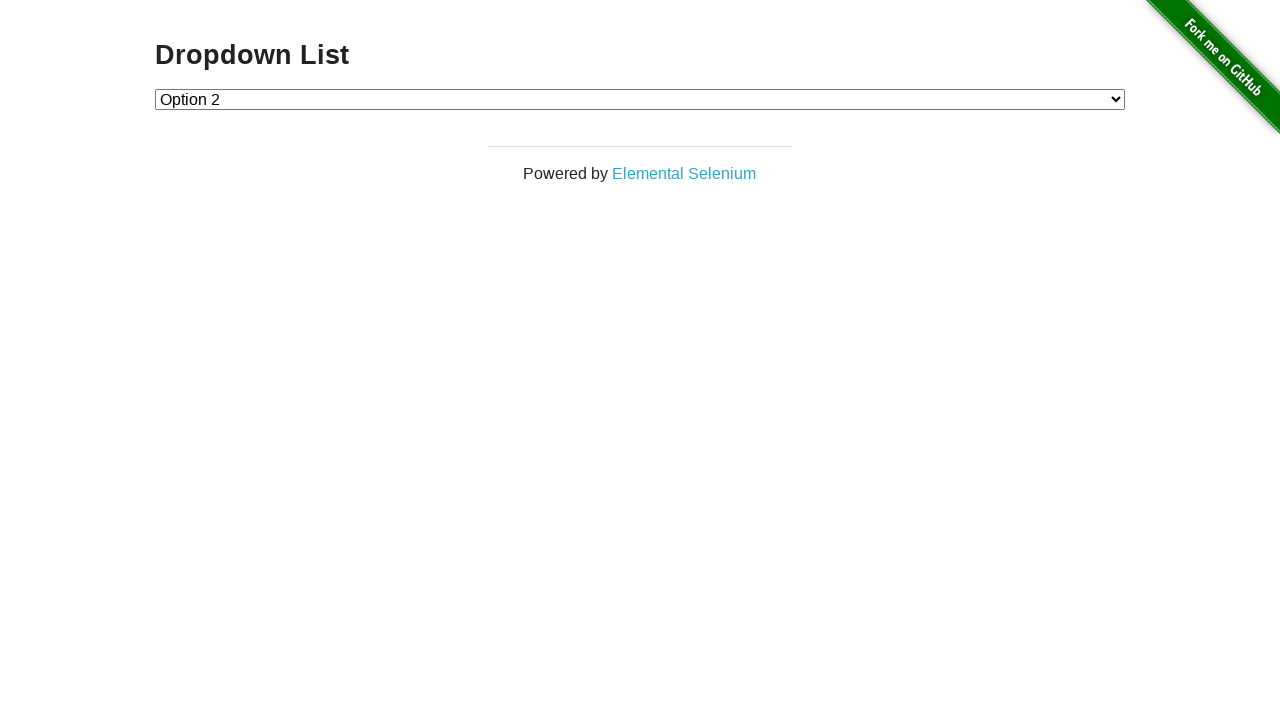

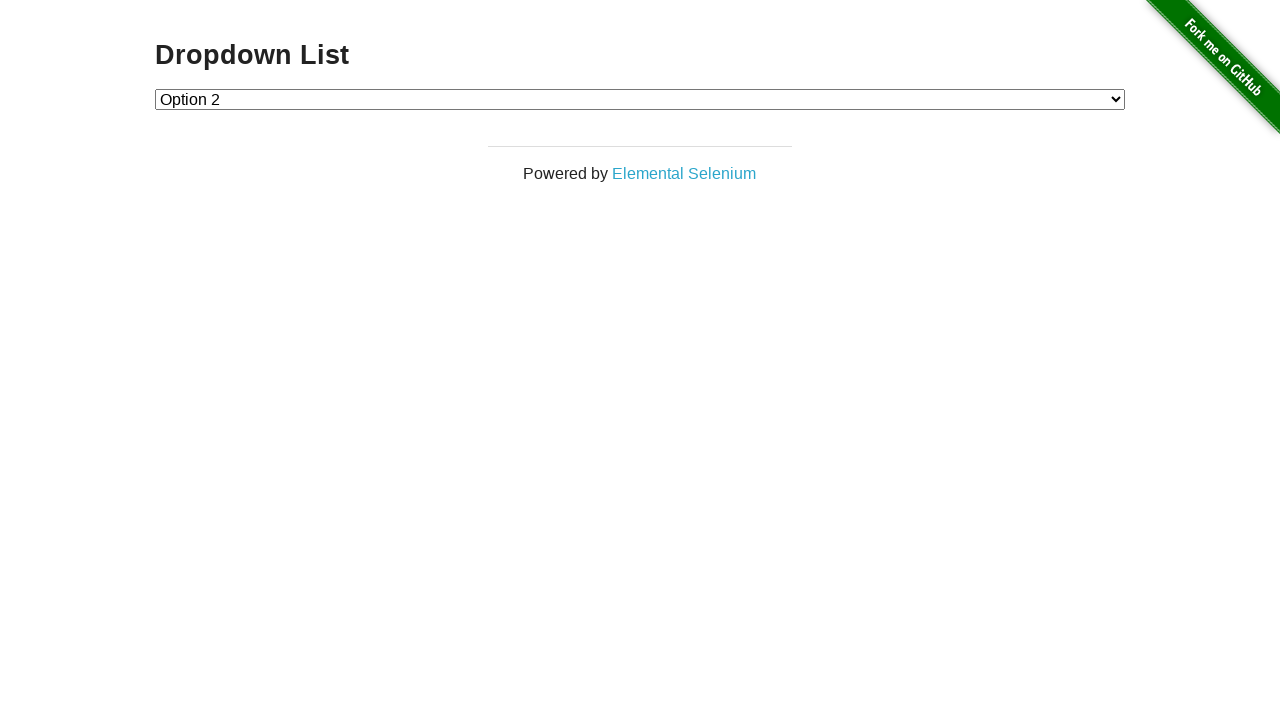